Verifies a checkbox is unchecked, then checks it and verifies the state change

Starting URL: http://the-internet.herokuapp.com/checkboxes

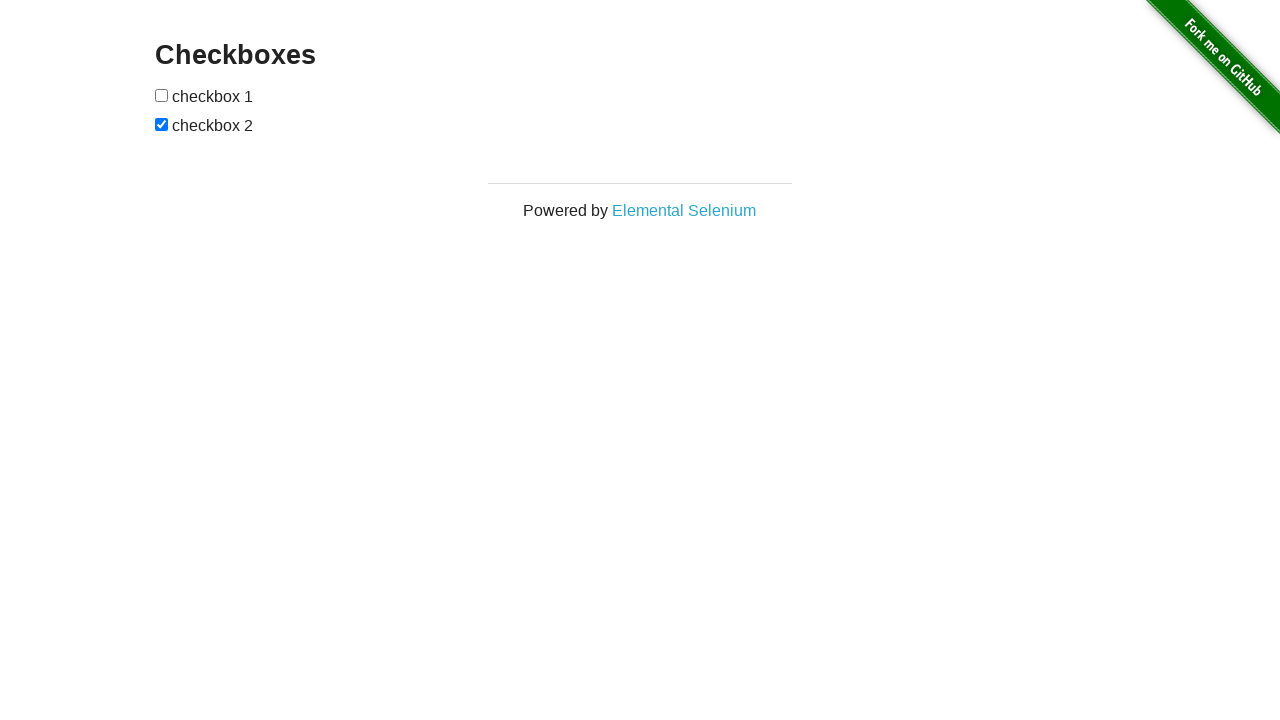

Located the first checkbox element
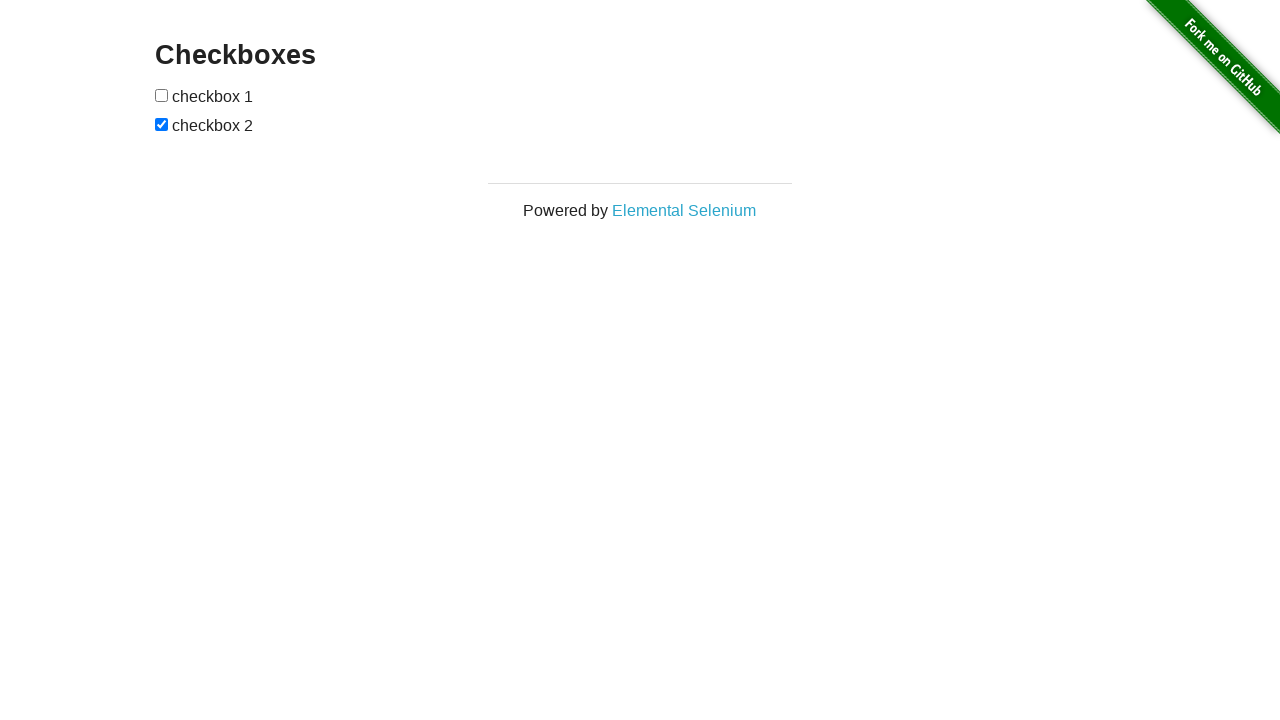

Verified checkbox is initially unchecked
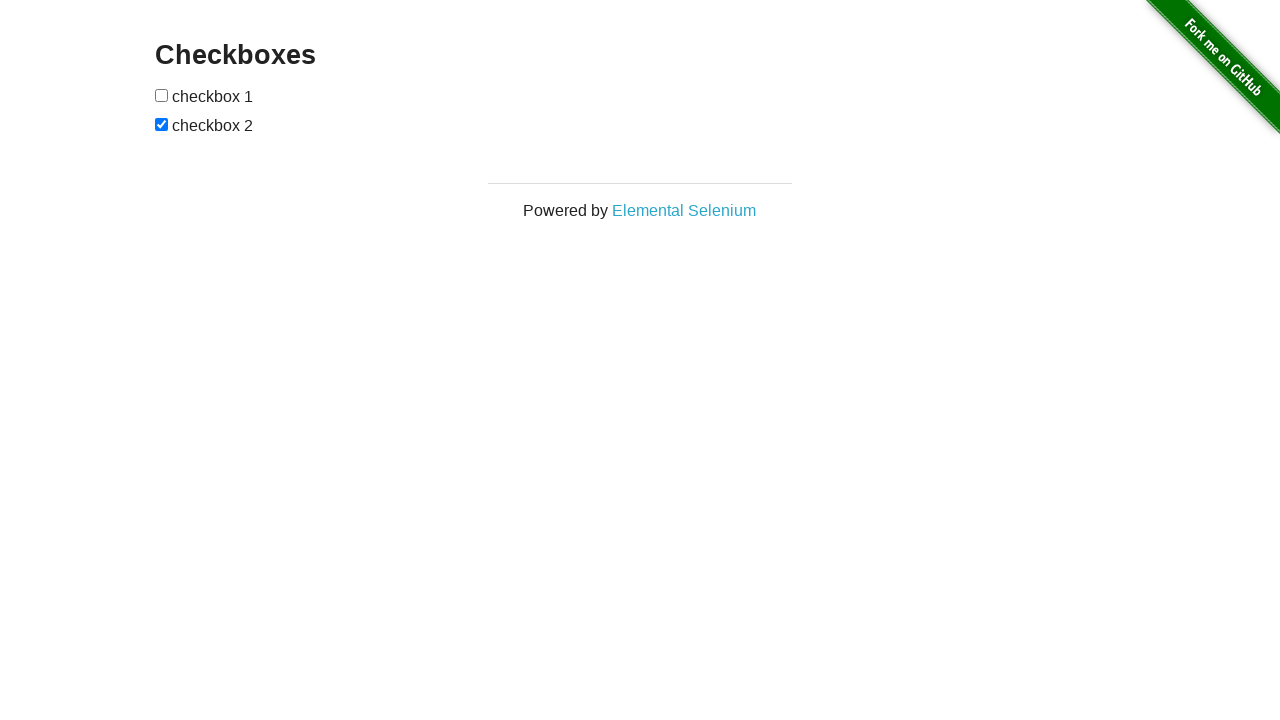

Checked the checkbox at (162, 95) on [type='checkbox'] >> nth=0
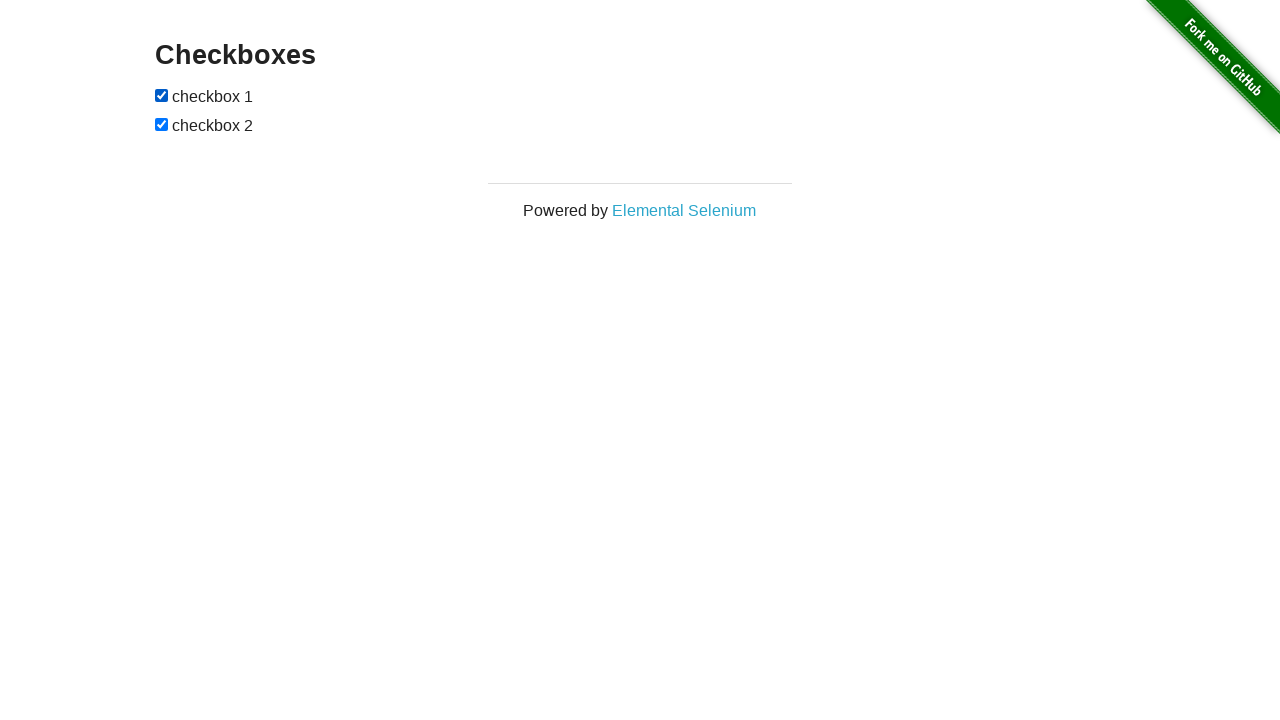

Verified checkbox is now checked
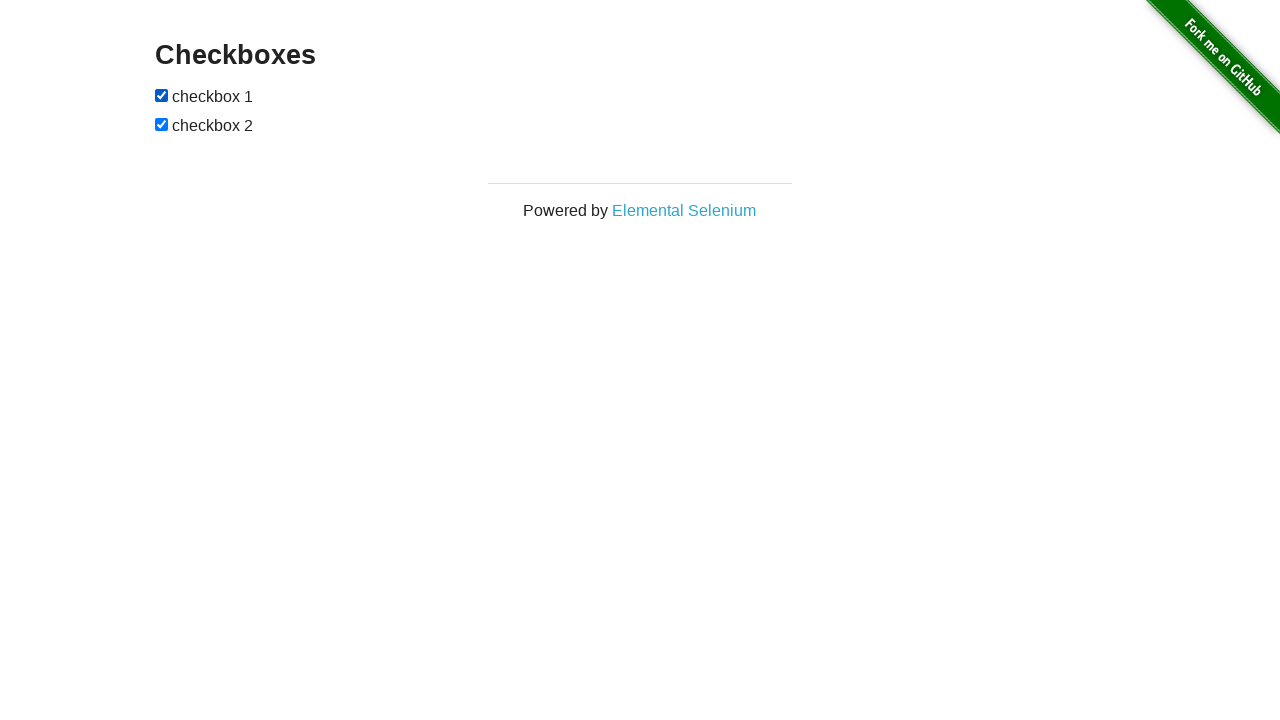

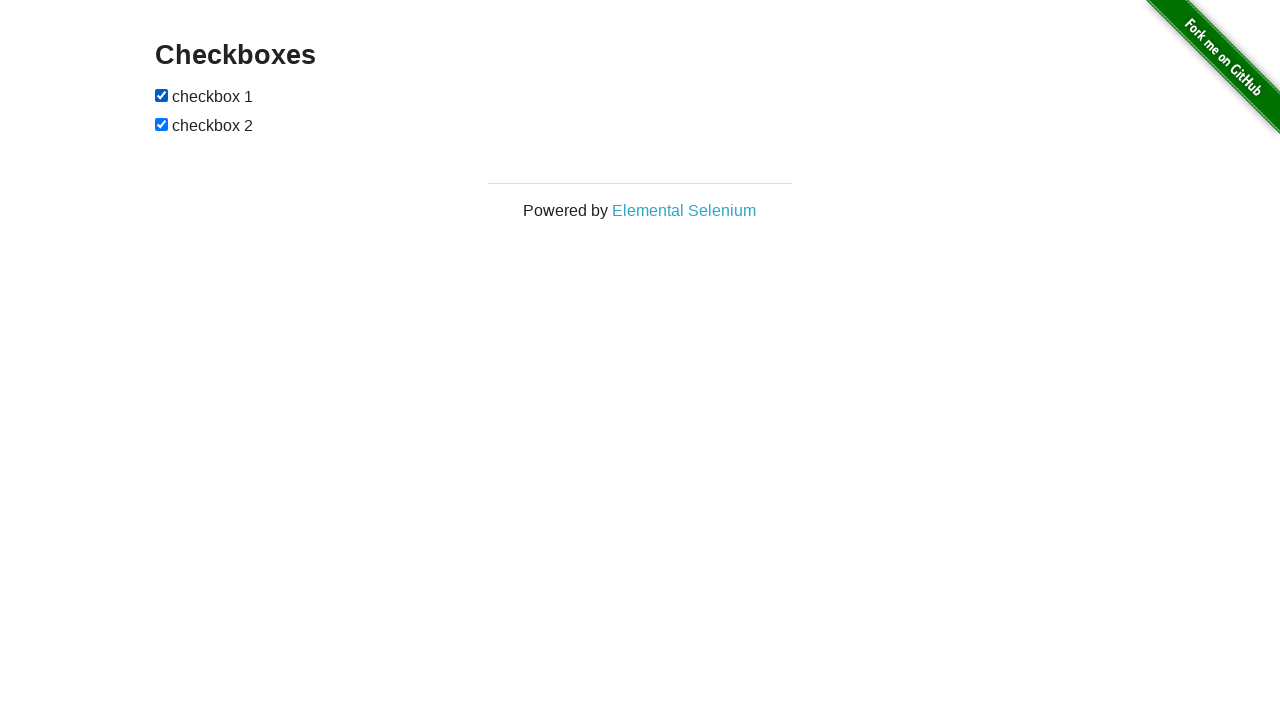